Tests form interaction by reading a custom attribute from an element, performing a mathematical calculation on it, filling in the answer, checking checkboxes, and submitting the form.

Starting URL: http://suninjuly.github.io/get_attribute.html

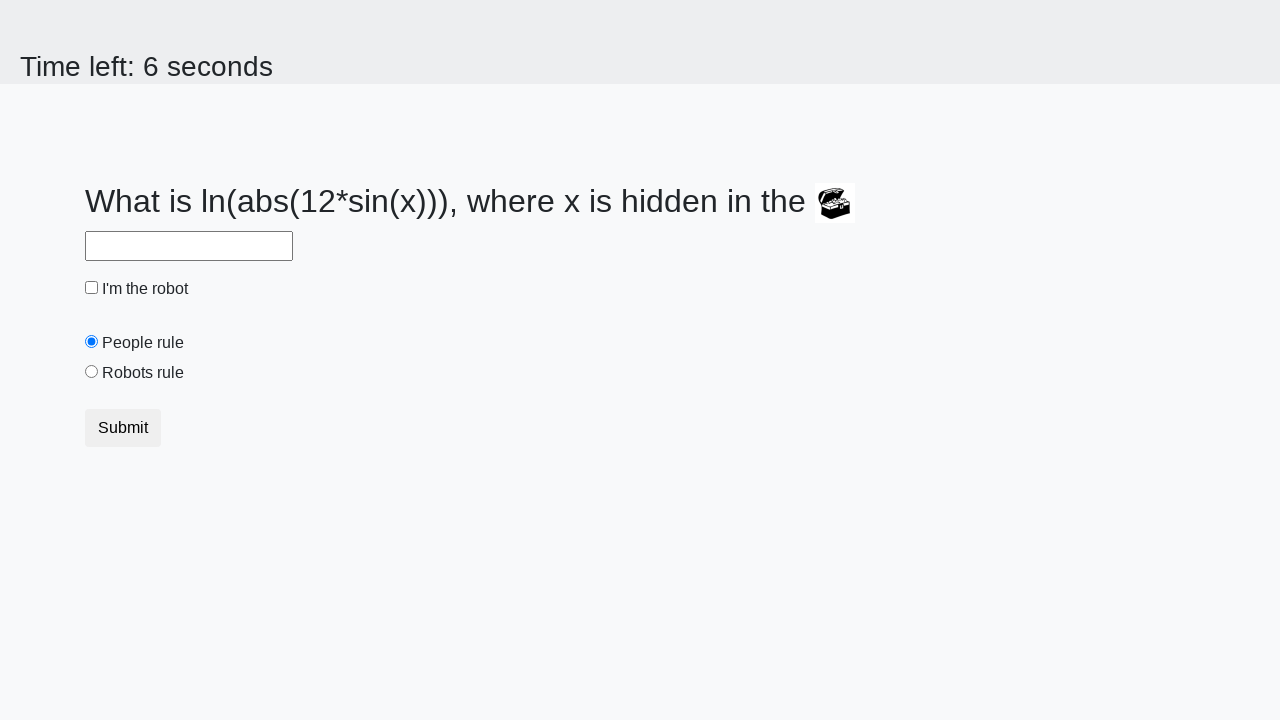

Located treasure element with ID 'treasure'
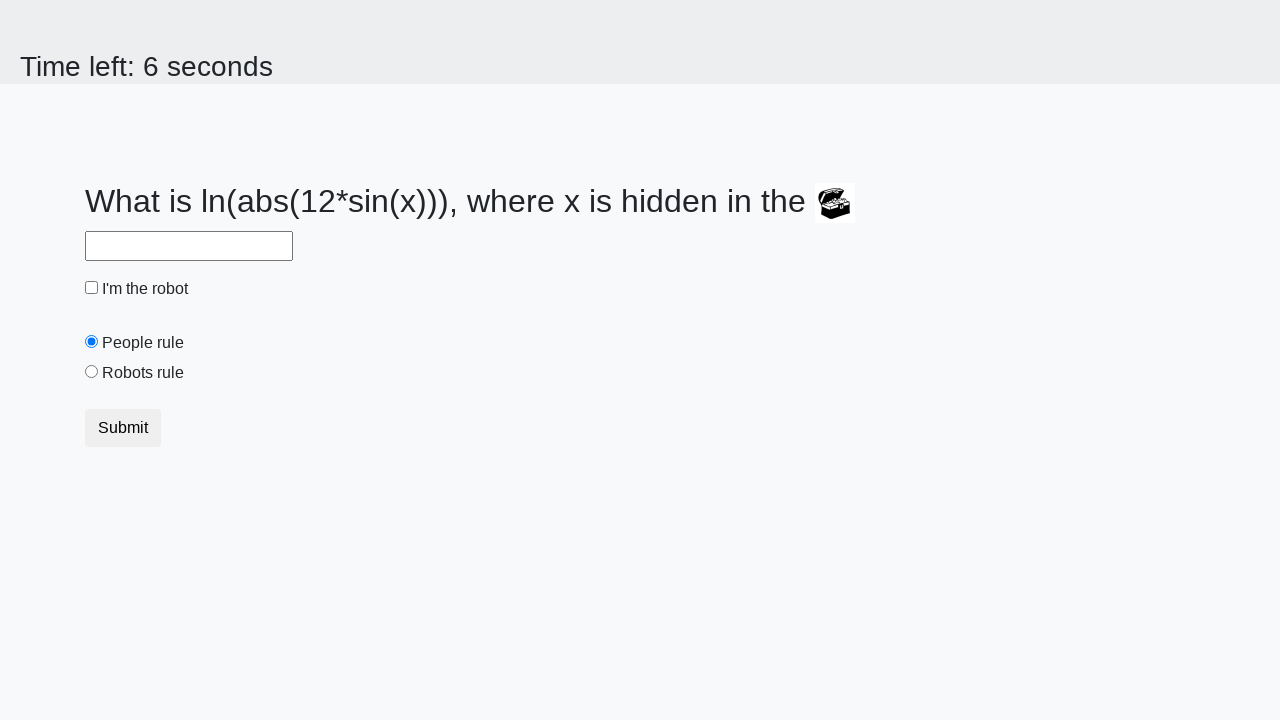

Retrieved custom 'valuex' attribute from treasure element: 869
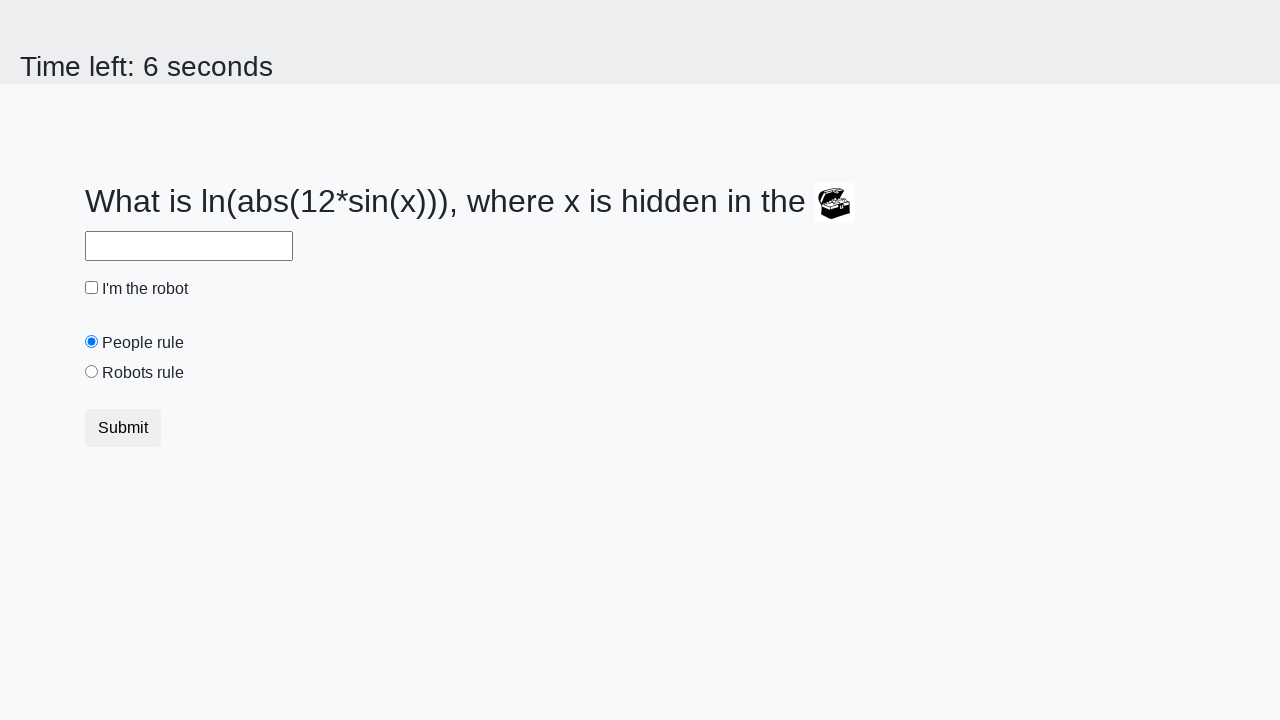

Calculated answer using logarithmic formula: 2.422498211945672
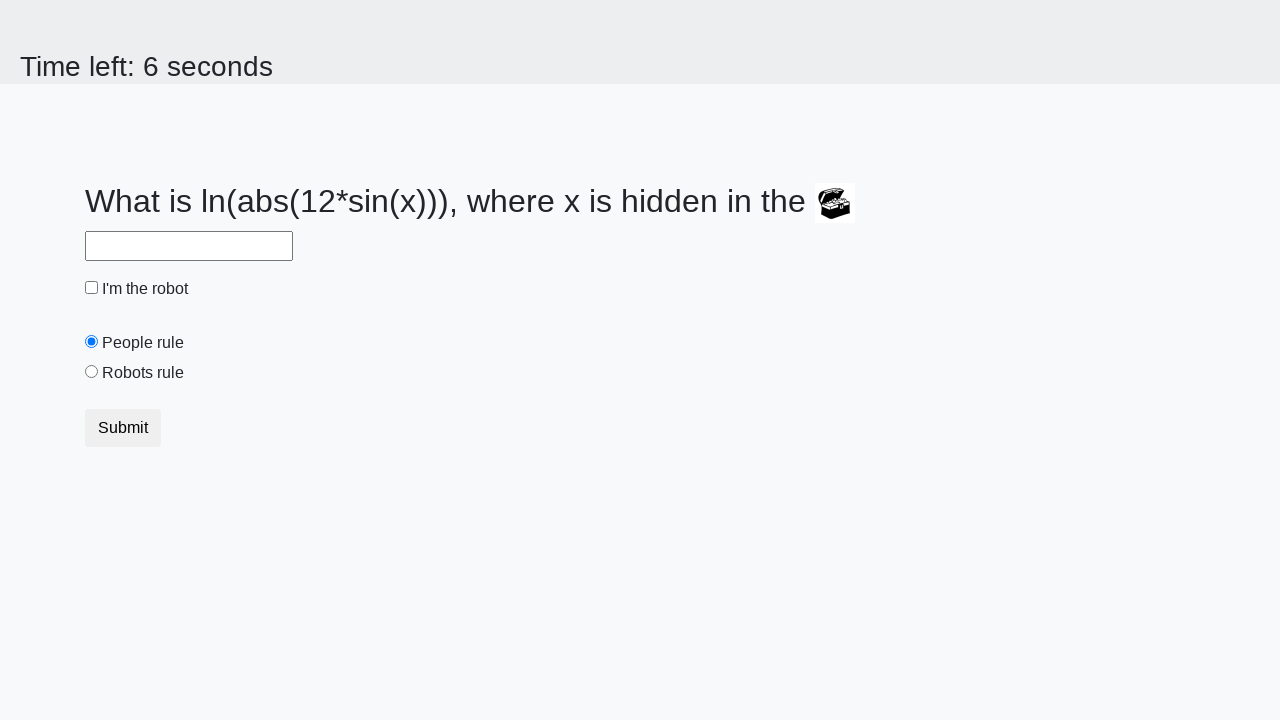

Filled answer field with calculated value: 2.422498211945672 on #answer
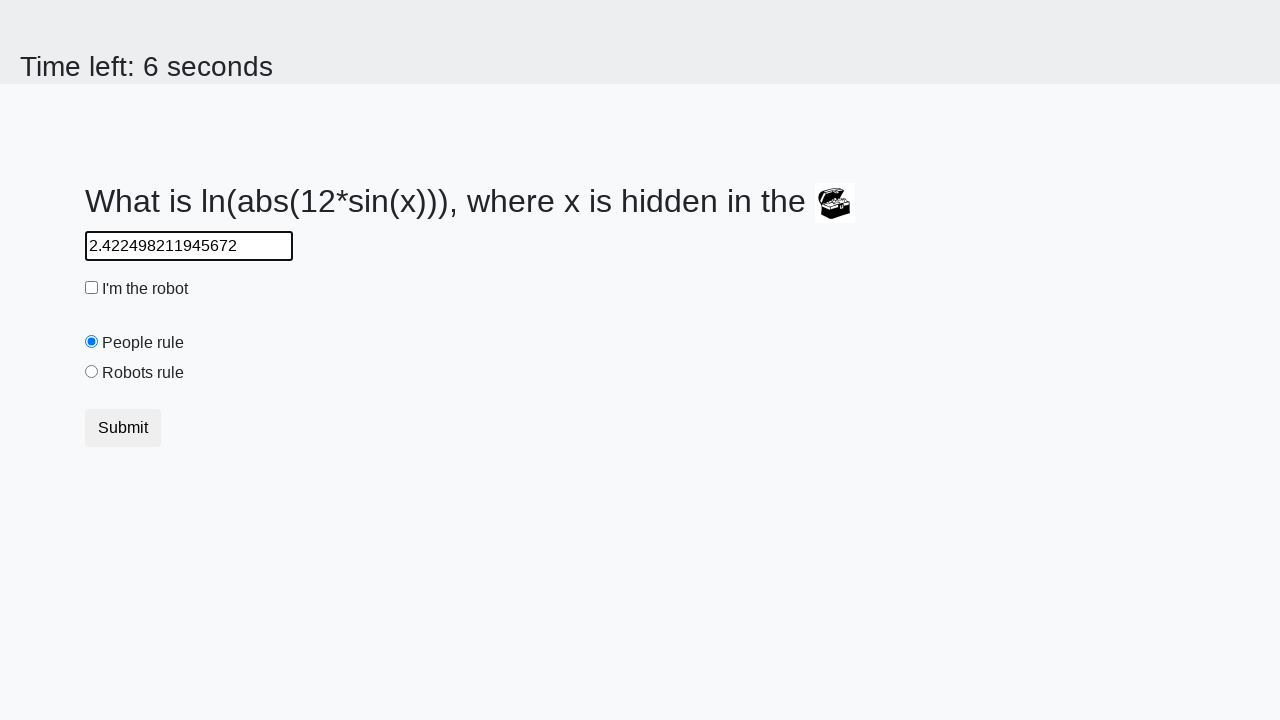

Checked 'robot' checkbox at (92, 288) on #robotCheckbox
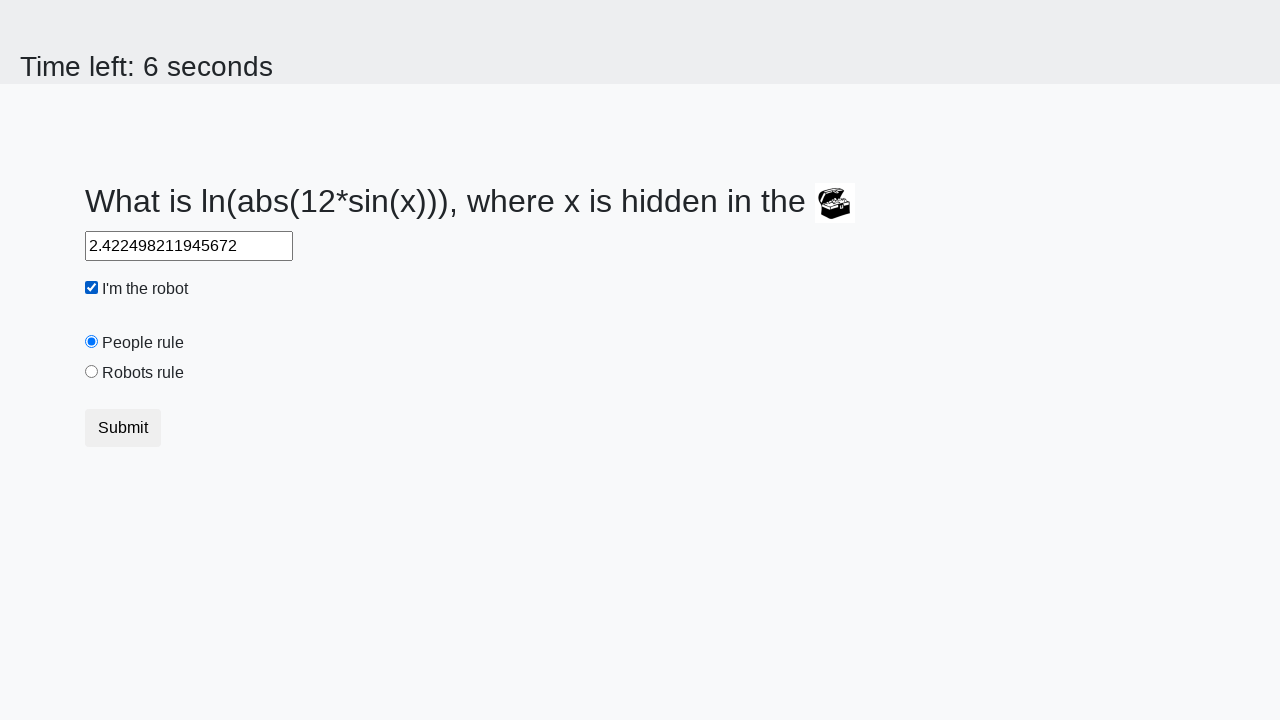

Checked 'robots rule' checkbox at (92, 372) on #robotsRule
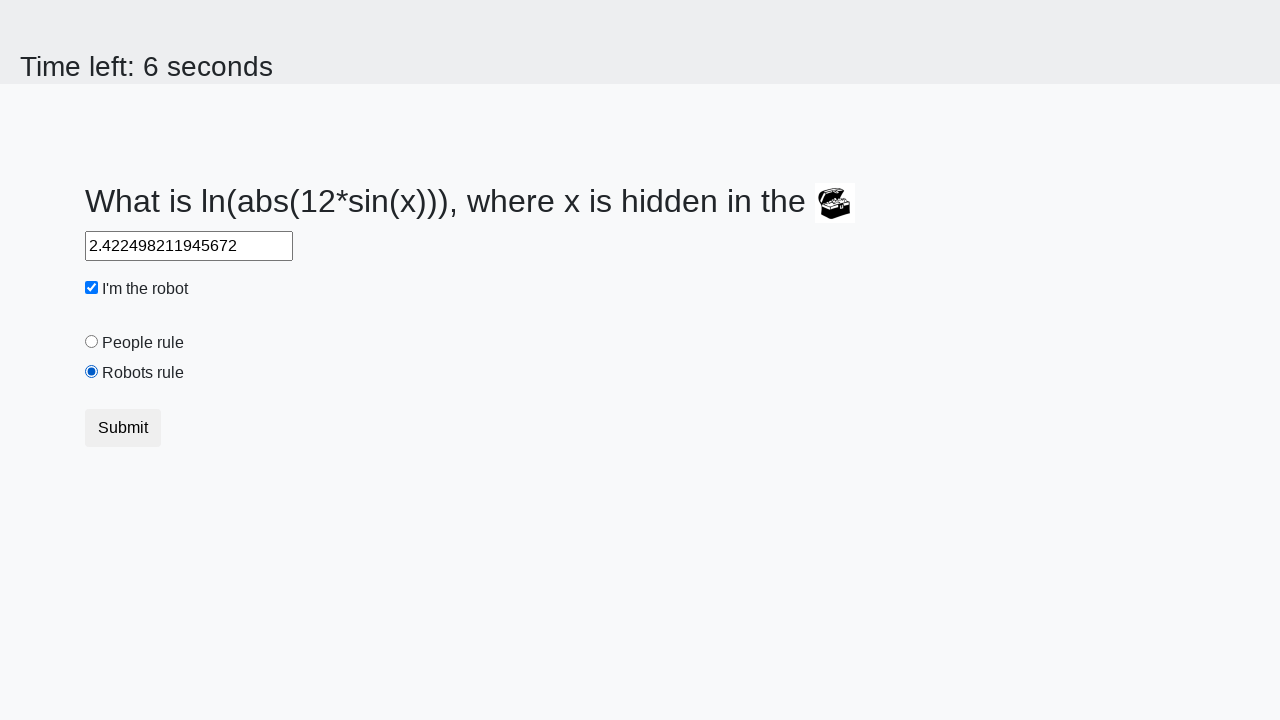

Clicked submit button to submit form at (123, 428) on button.btn
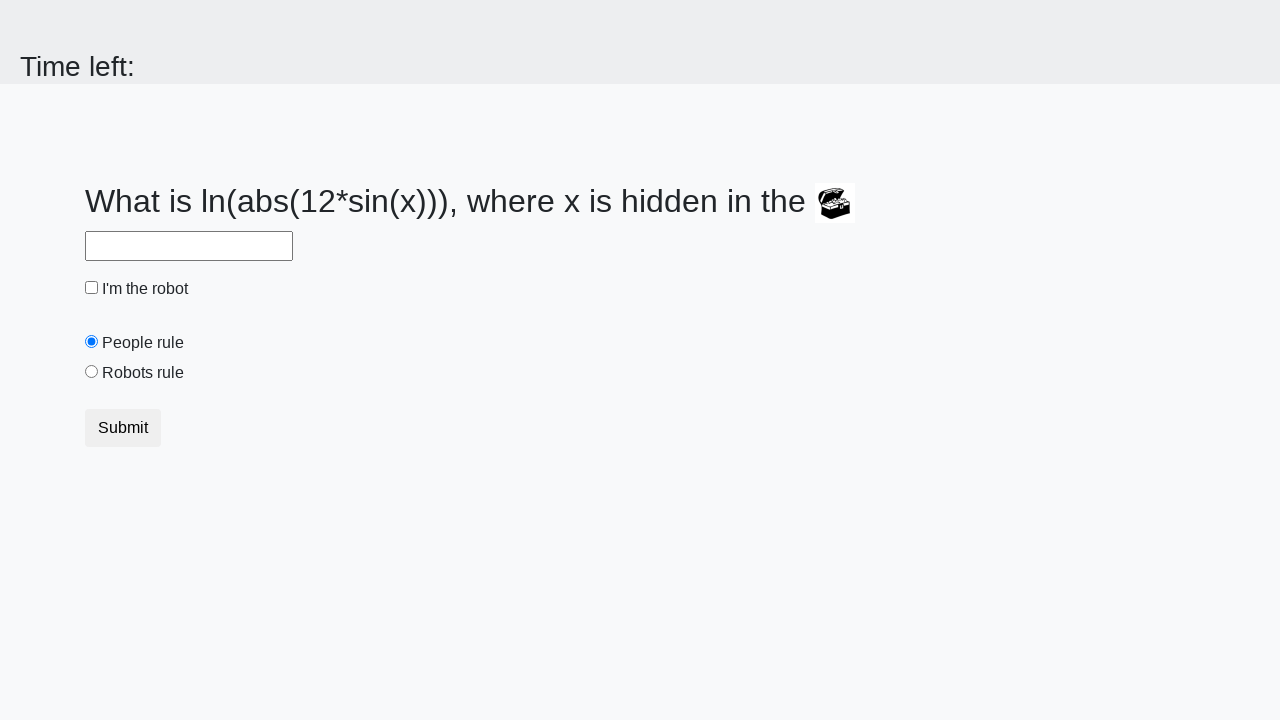

Waited for page response (1000ms)
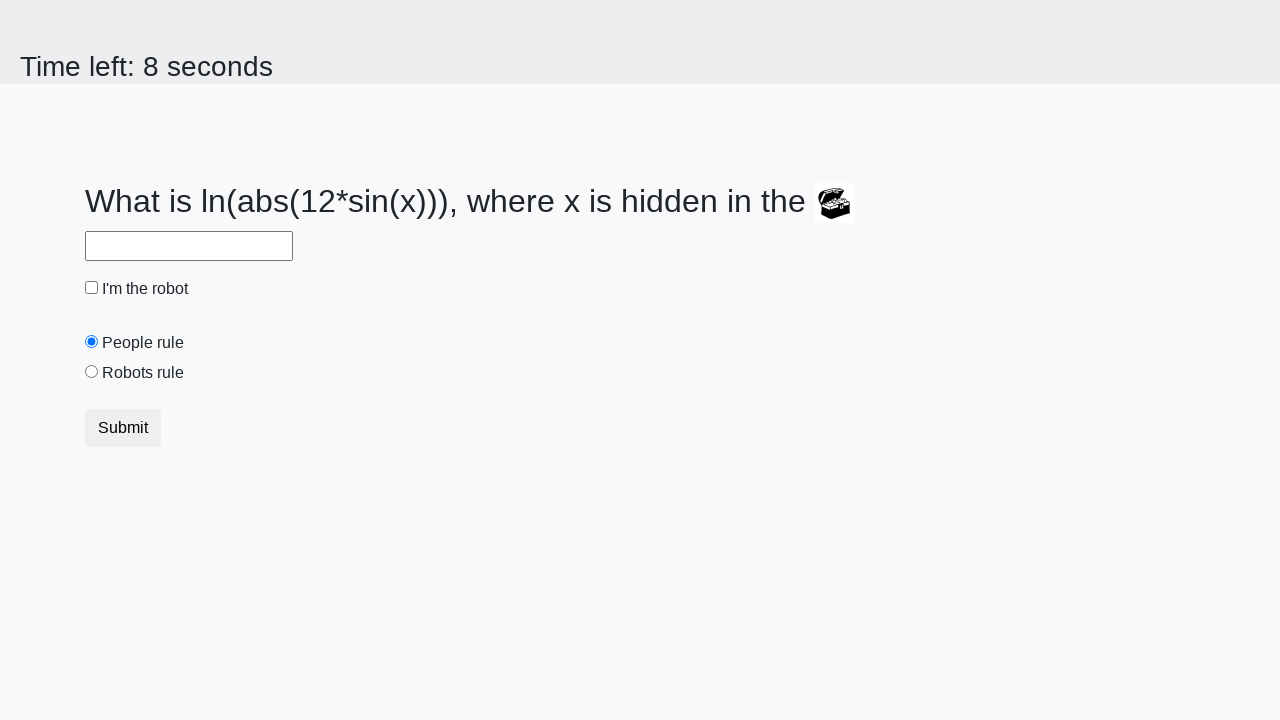

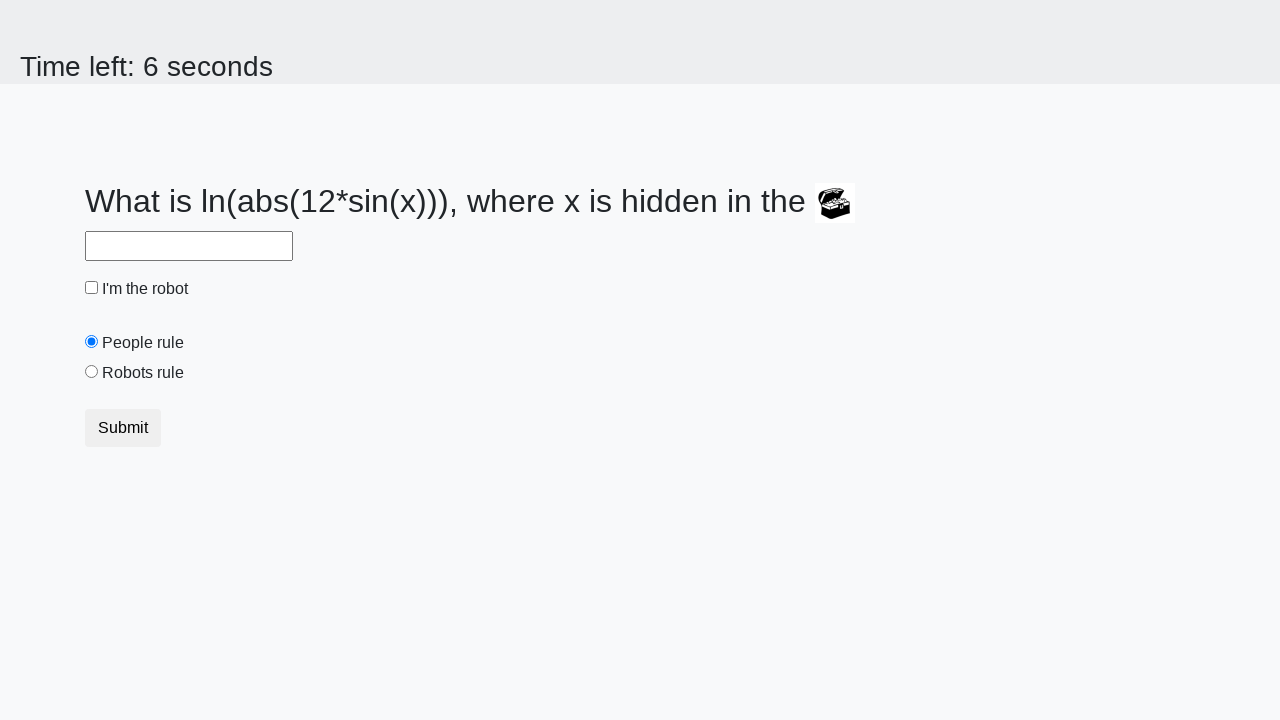